Tests various JavaScript alert types on DemoQA site including simple alerts, timed alerts, confirmation dialogs, and prompt dialogs with text input.

Starting URL: https://demoqa.com/

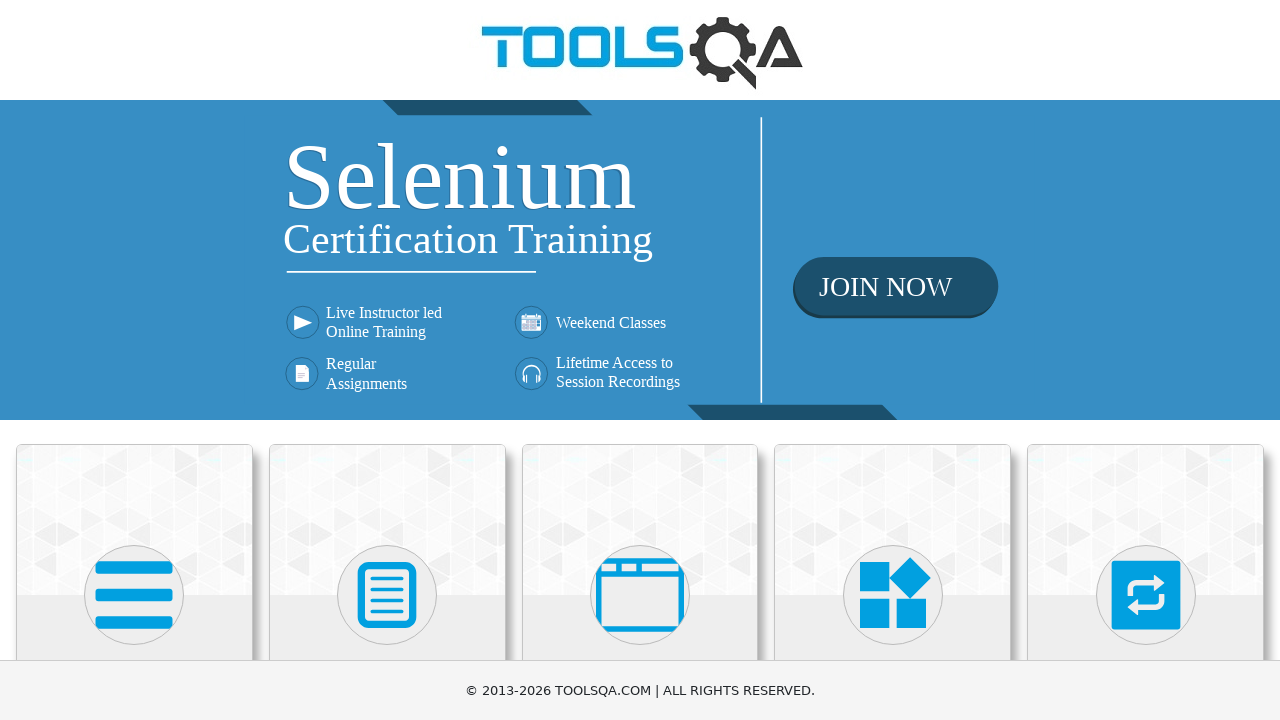

Clicked on 'Alerts, Frame & Windows' section at (640, 360) on xpath=//h5[text()='Alerts, Frame & Windows']
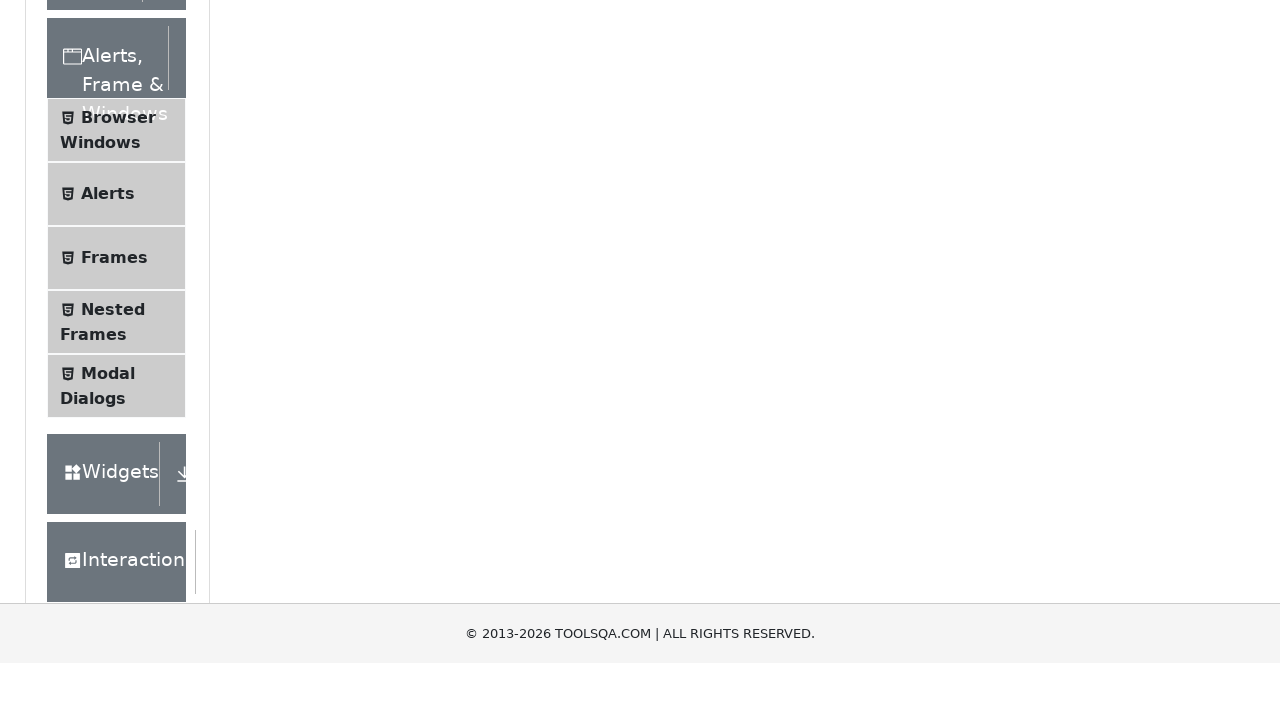

Clicked on 'Alerts' menu item at (108, 501) on xpath=//span[text()='Alerts']
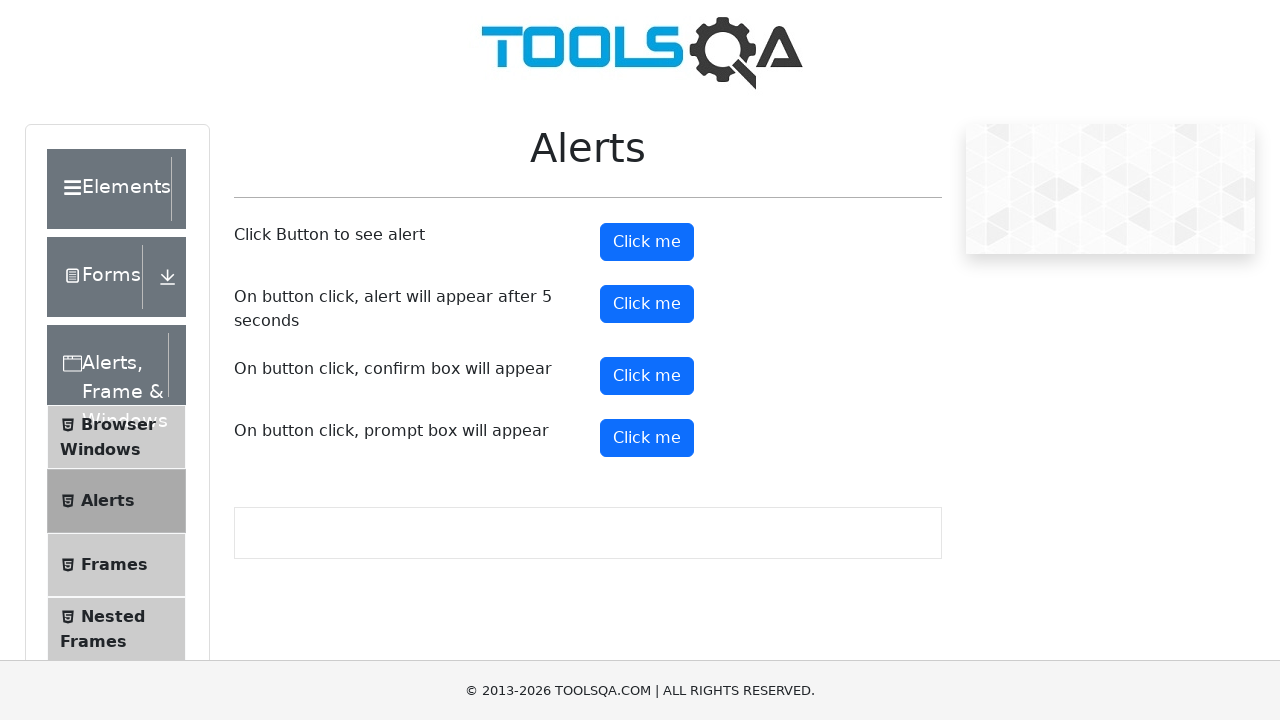

Clicked button to trigger simple alert at (647, 242) on #alertButton
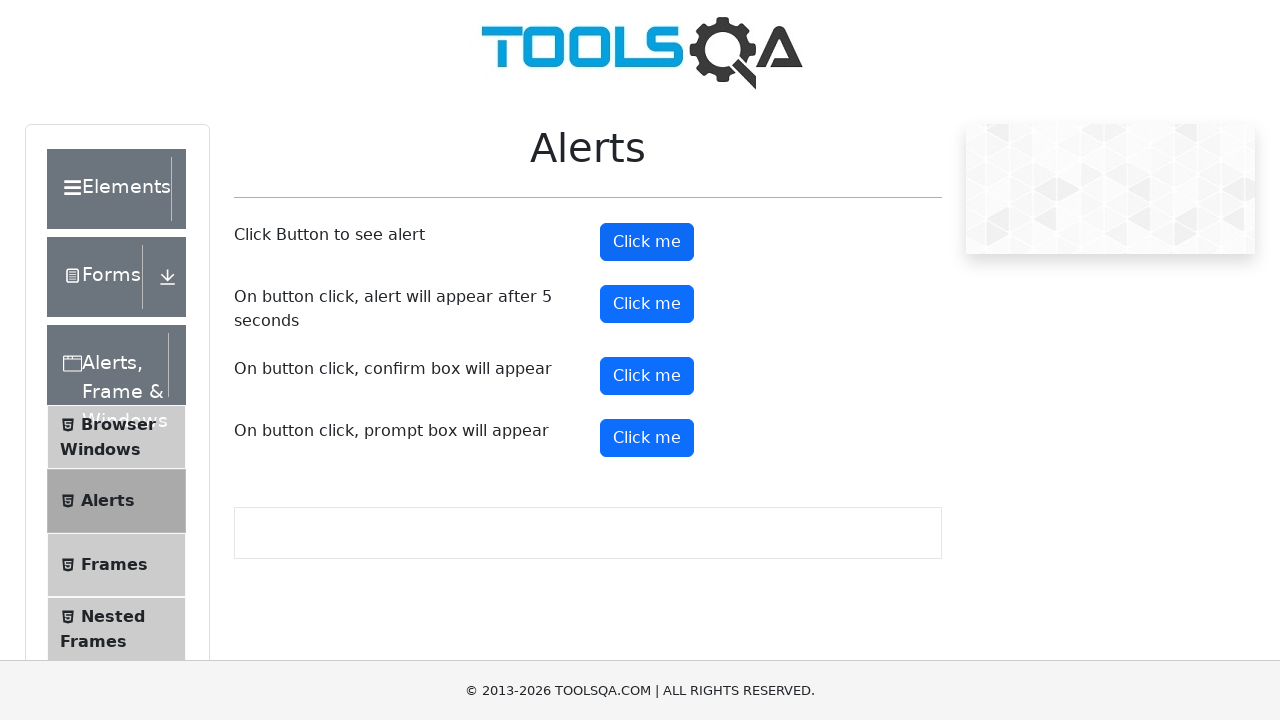

Set up dialog handler to accept simple alert
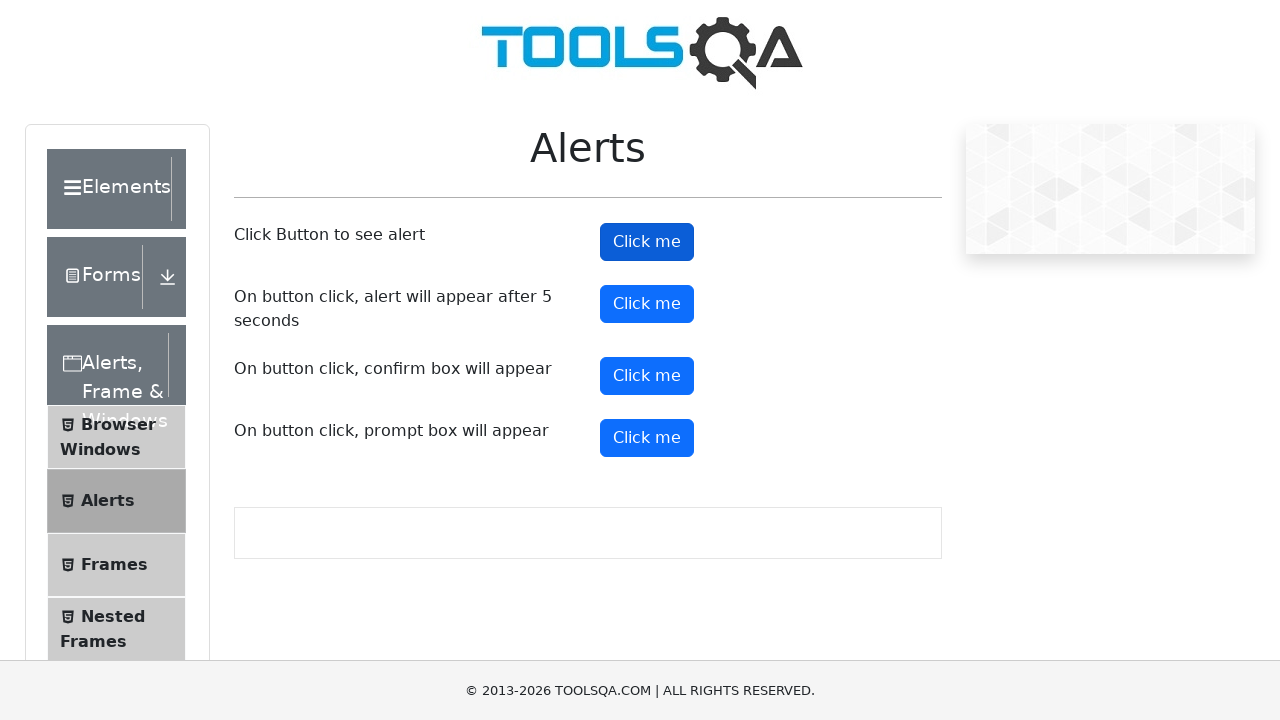

Waited for simple alert to be processed
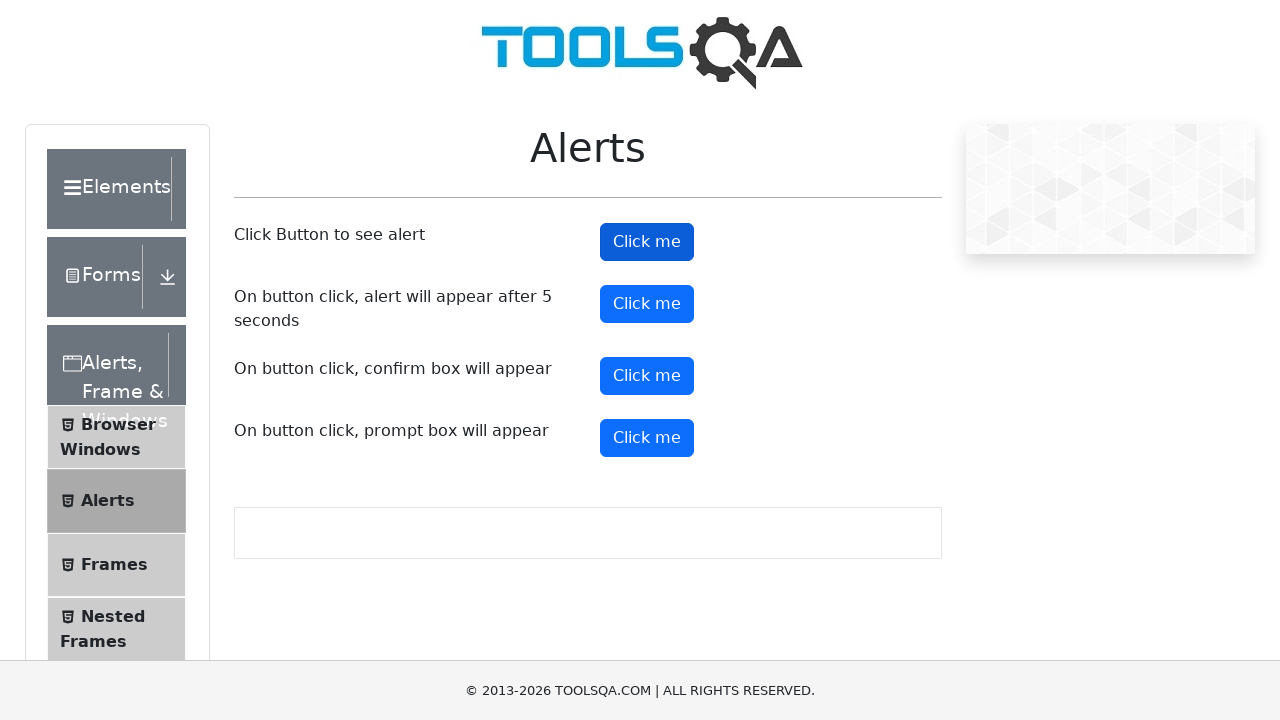

Set up dialog handler for timed alert
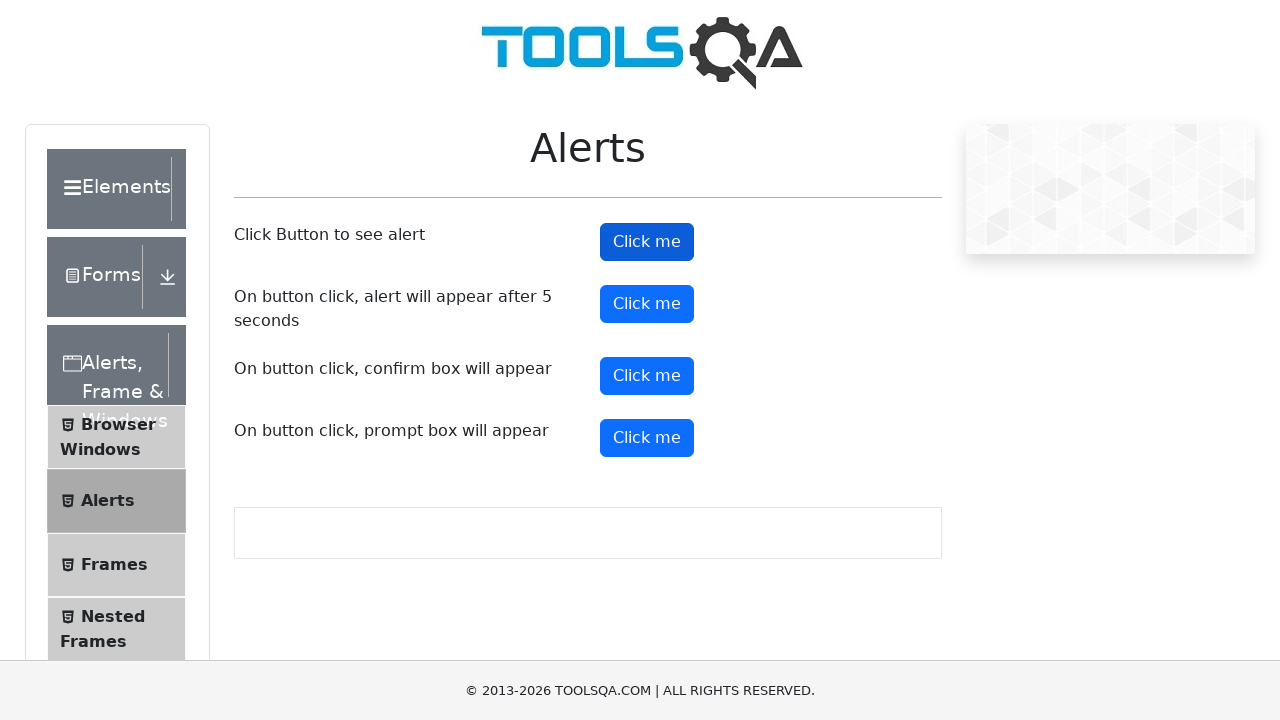

Clicked button to trigger timed alert (5 second delay) at (647, 304) on #timerAlertButton
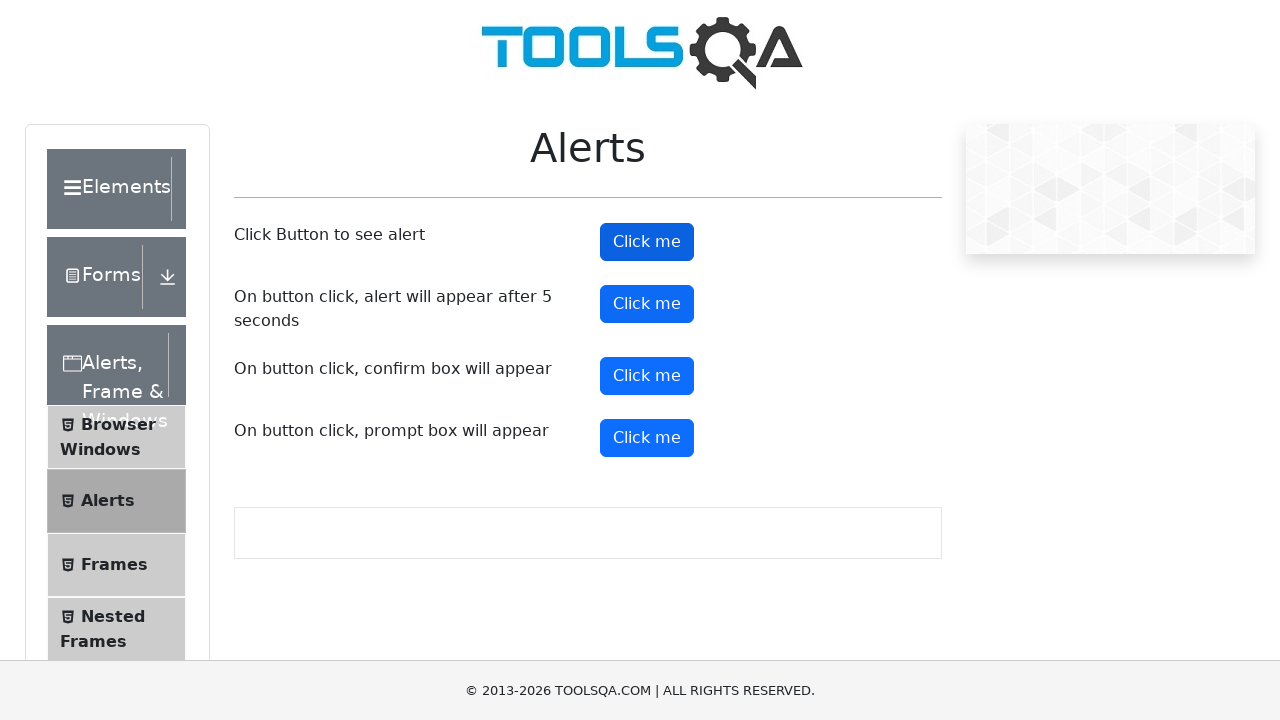

Waited for delayed alert to appear and be handled
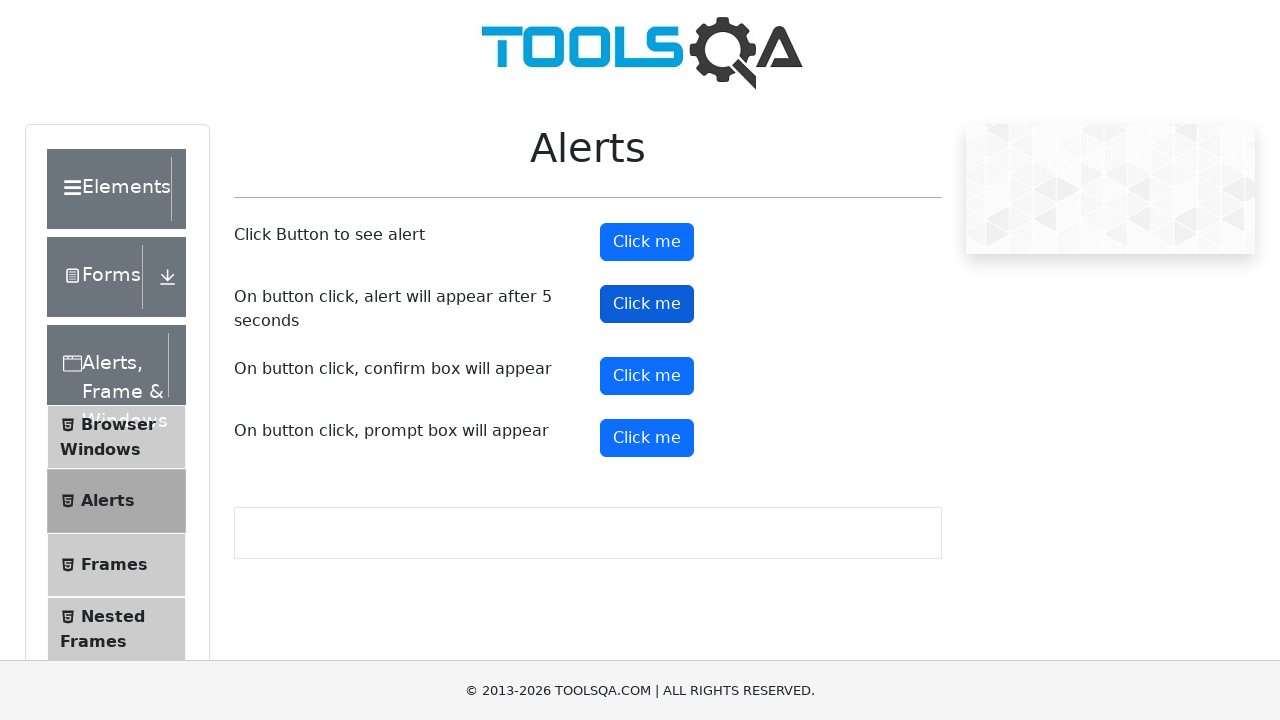

Set up dialog handler to dismiss confirmation dialog
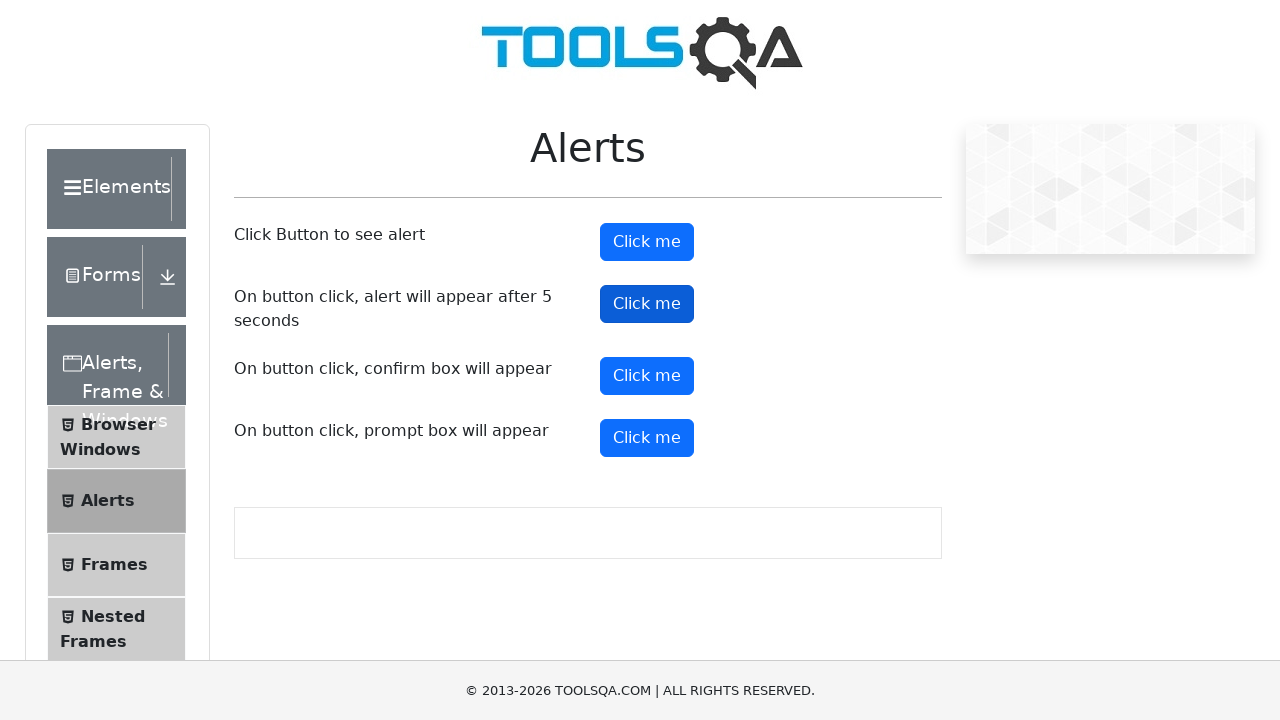

Clicked button to trigger confirmation dialog at (647, 376) on #confirmButton
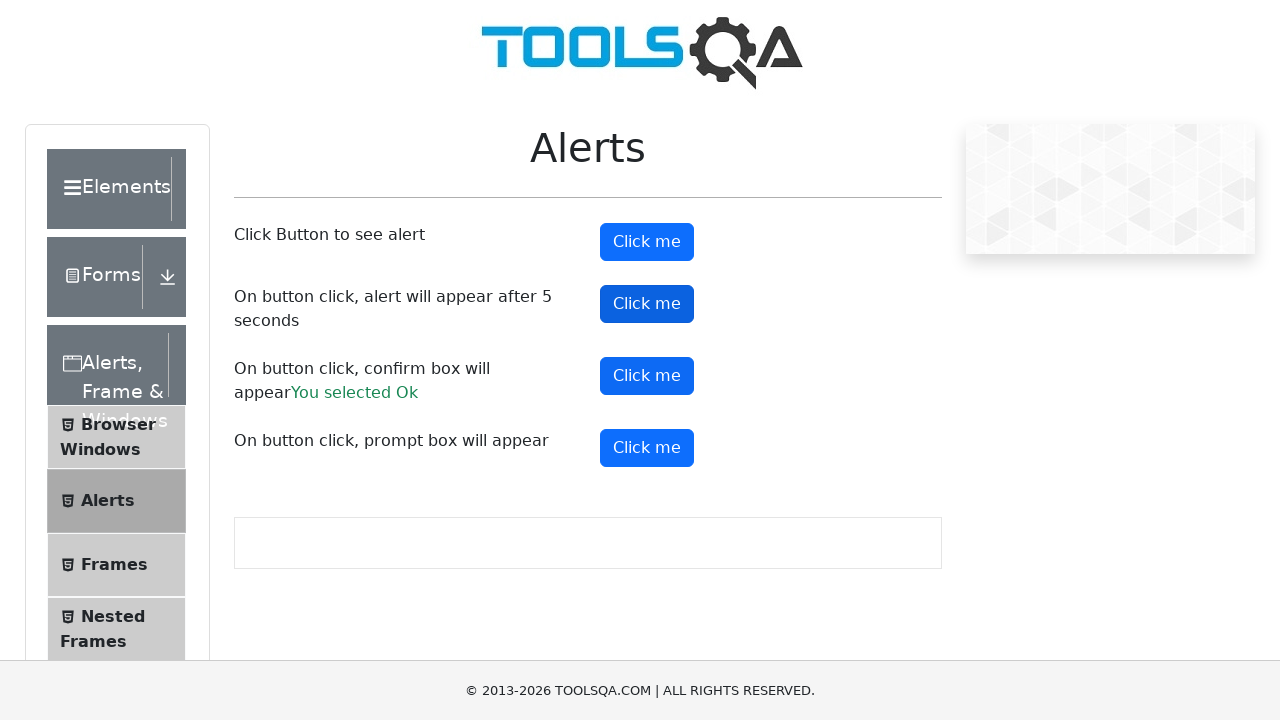

Waited for confirmation dialog to be dismissed
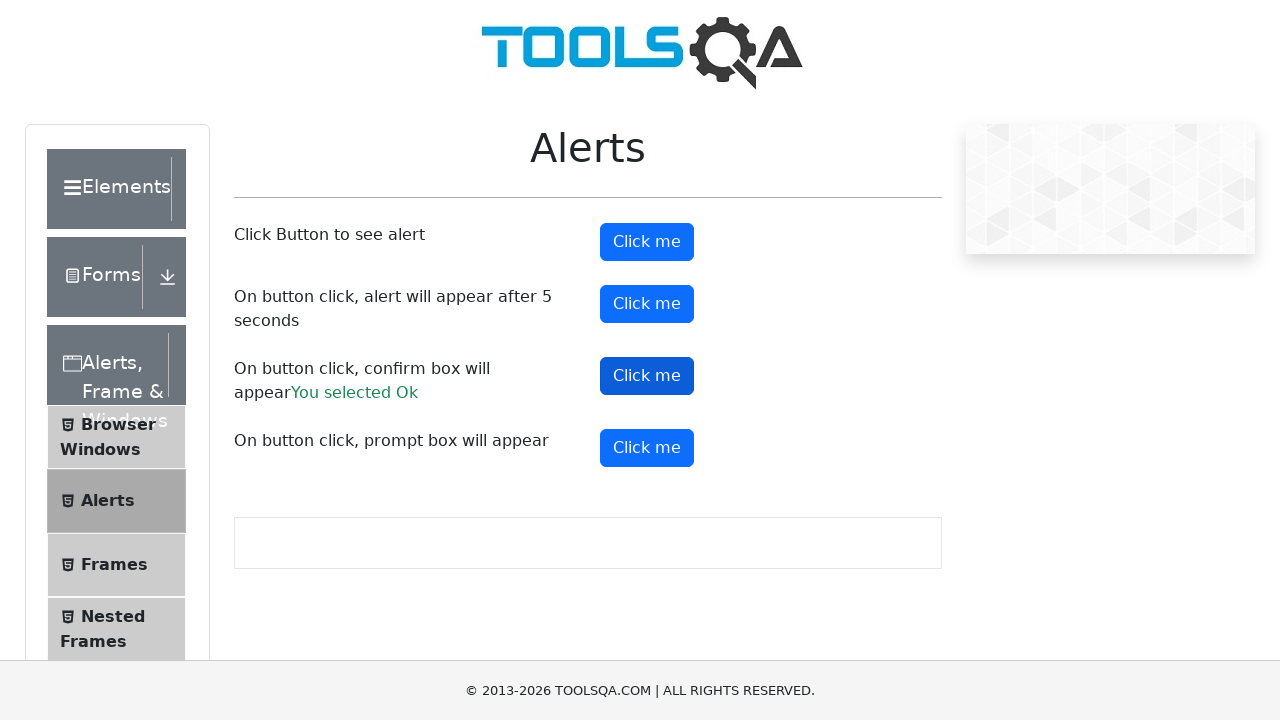

Set up dialog handler to enter text in prompt dialog
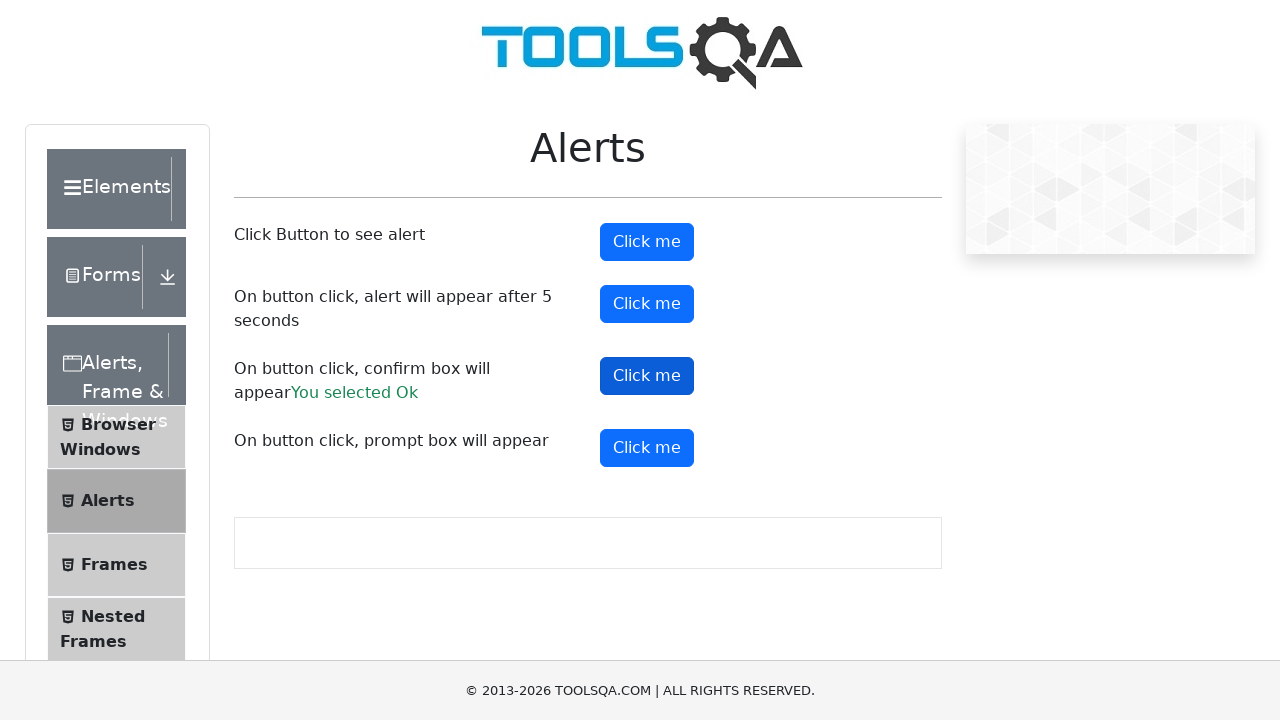

Clicked prompt button using JavaScript to trigger prompt dialog
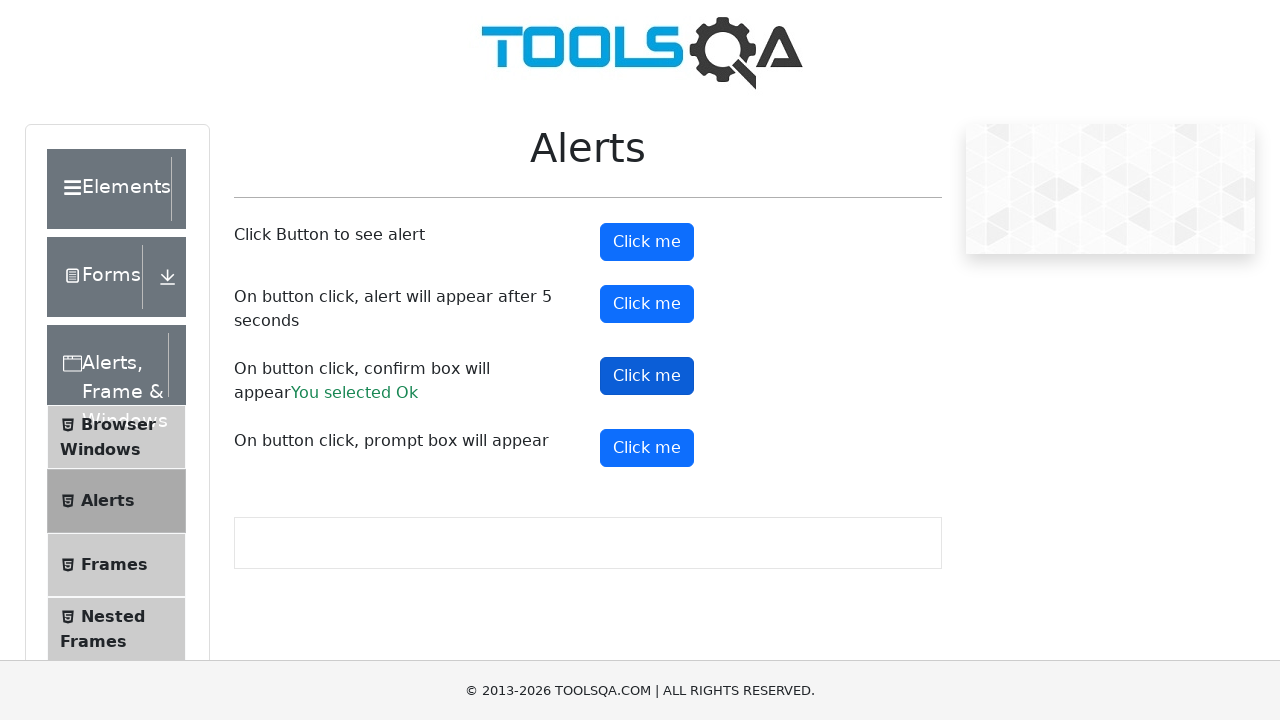

Waited for prompt dialog to be handled with text input
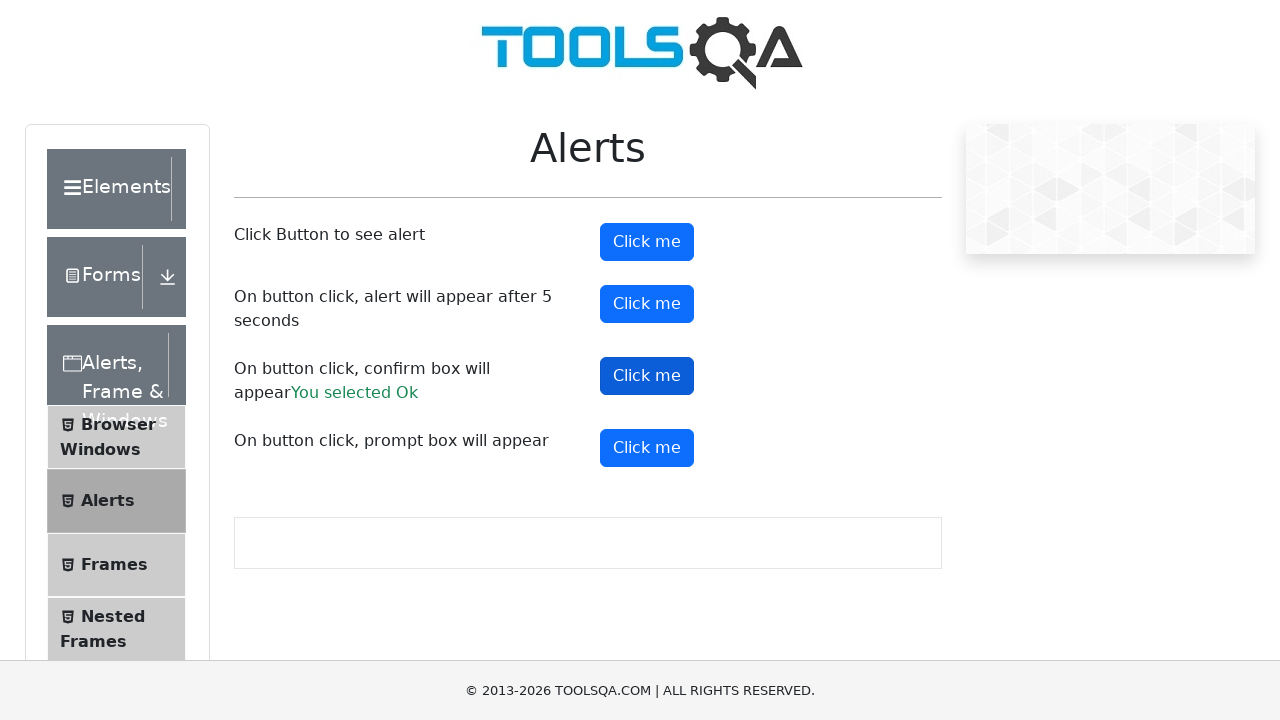

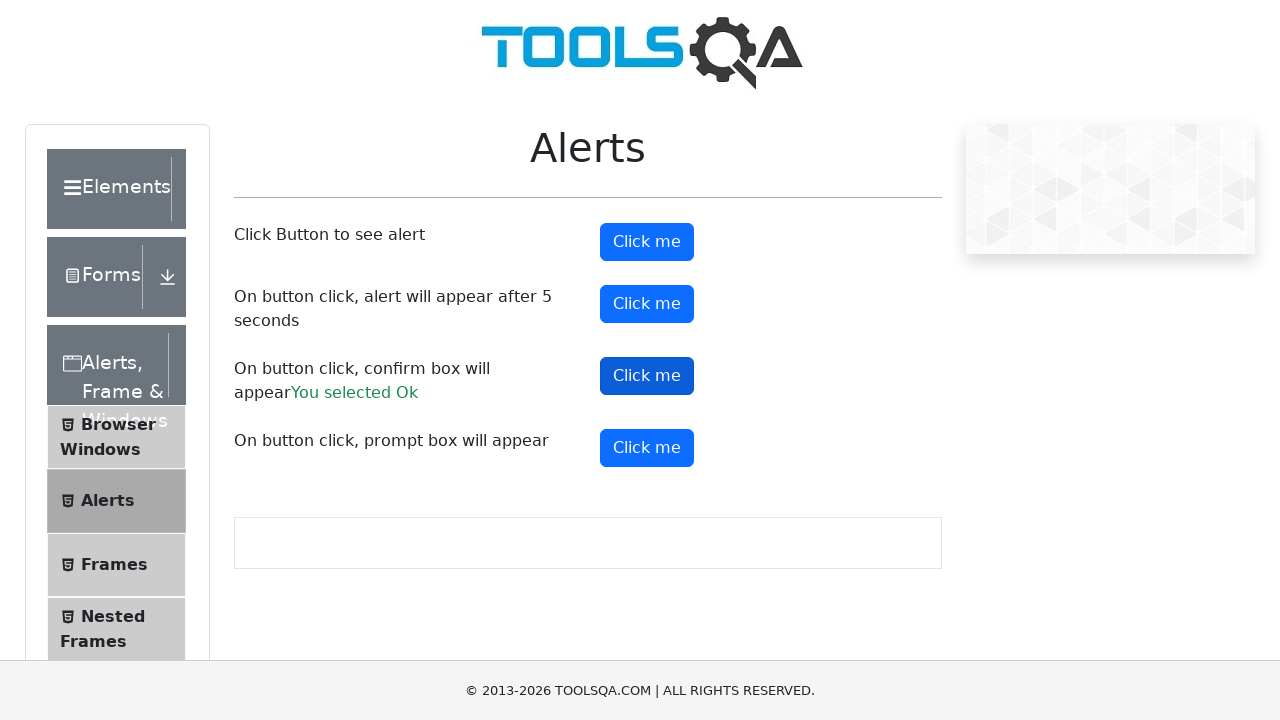